Tests that clicking the Sign Up button in the navigation bar opens the registration modal

Starting URL: https://demoblaze.com/

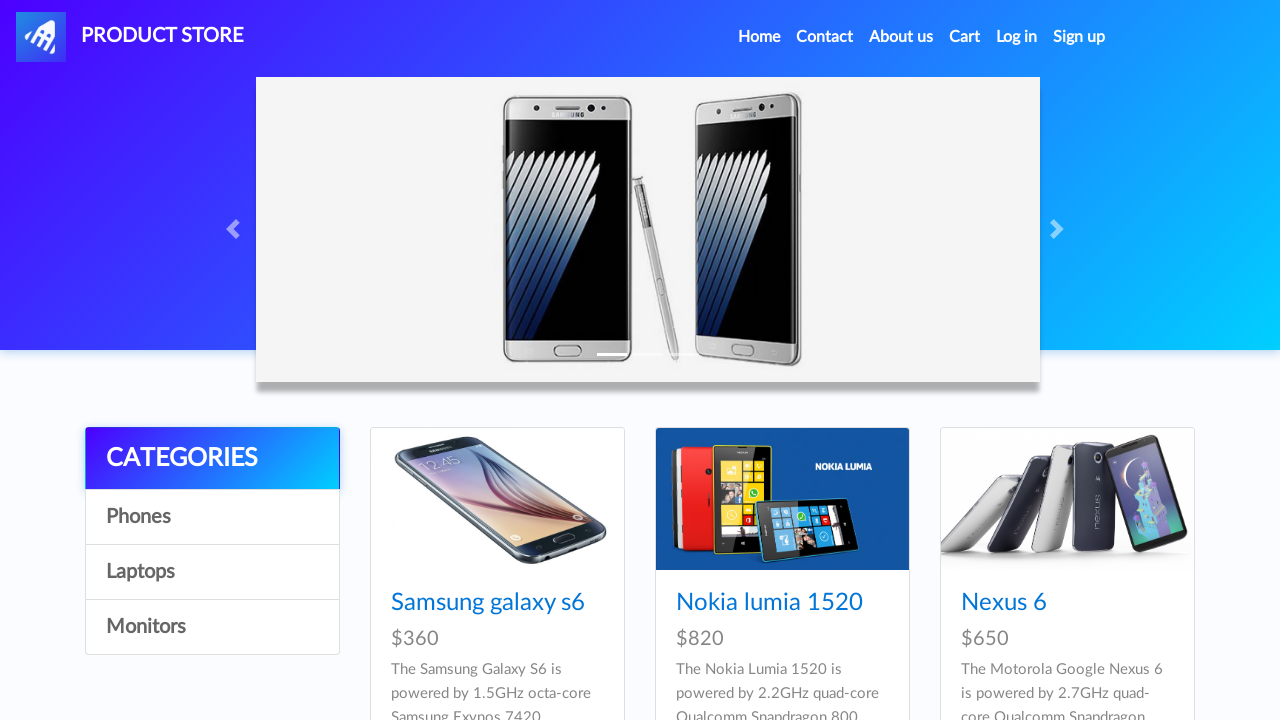

Clicked Sign Up button in navigation bar at (1079, 37) on #signin2
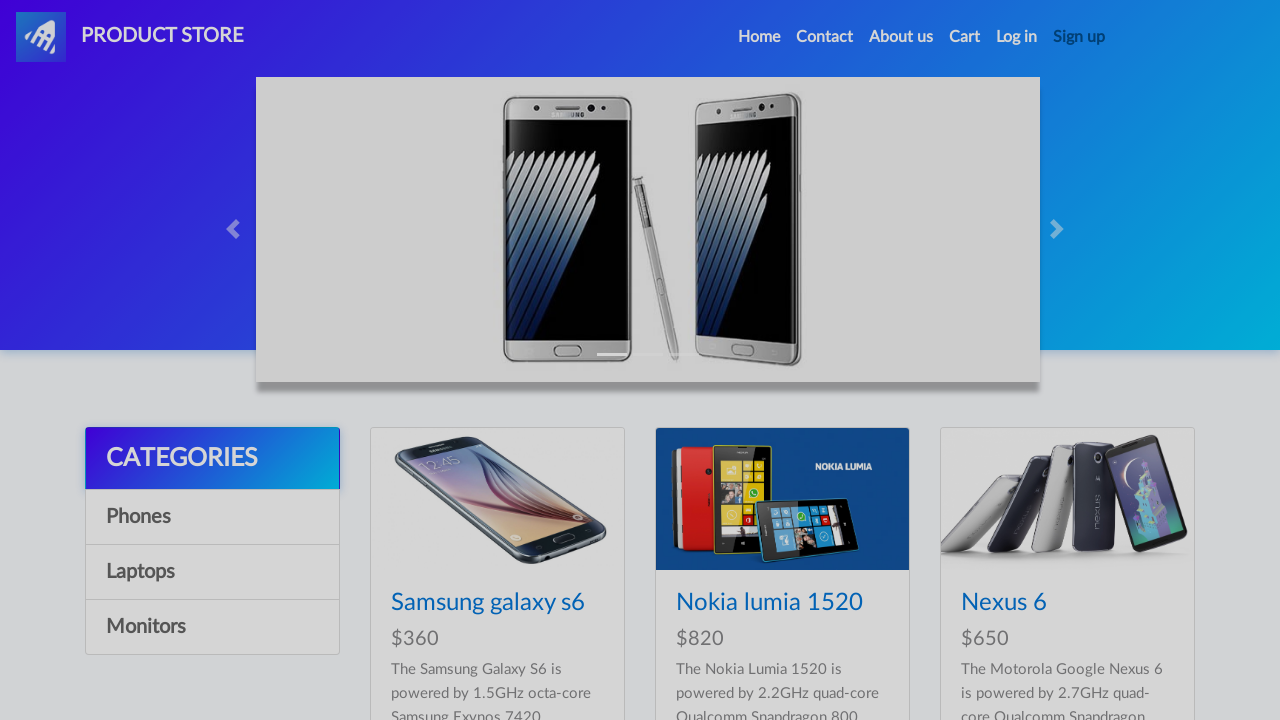

Registration modal appeared and is visible
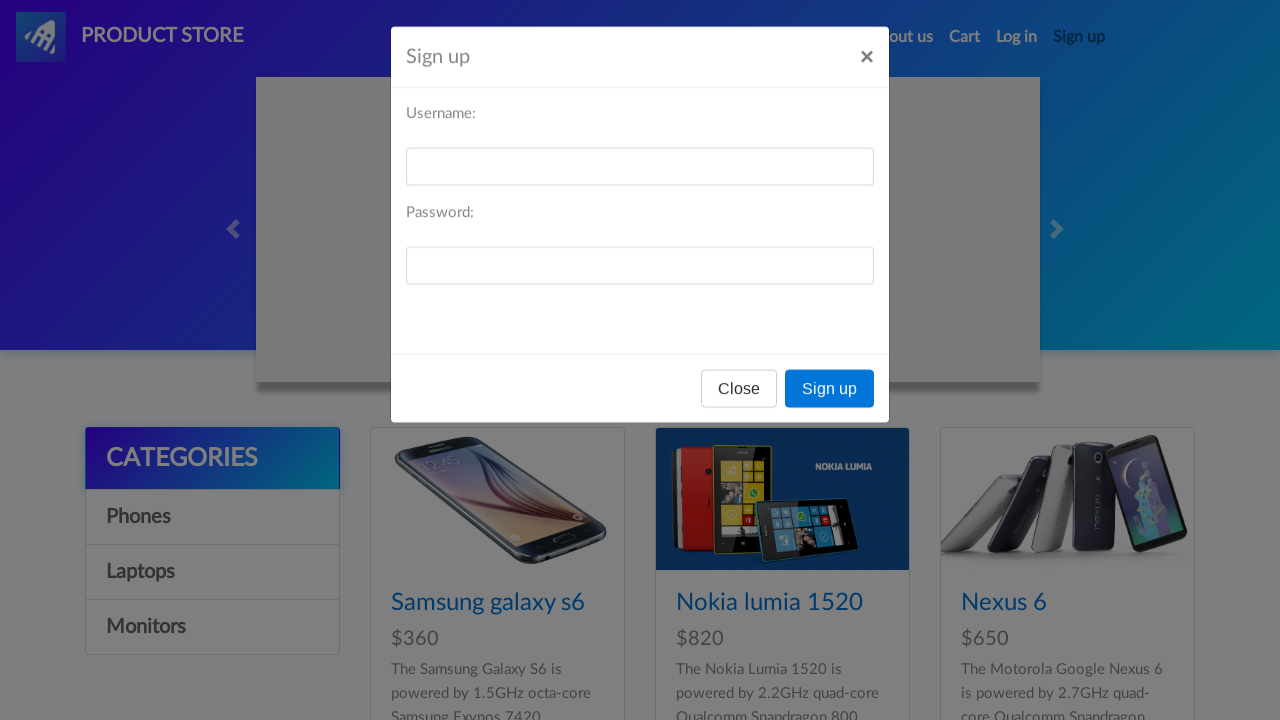

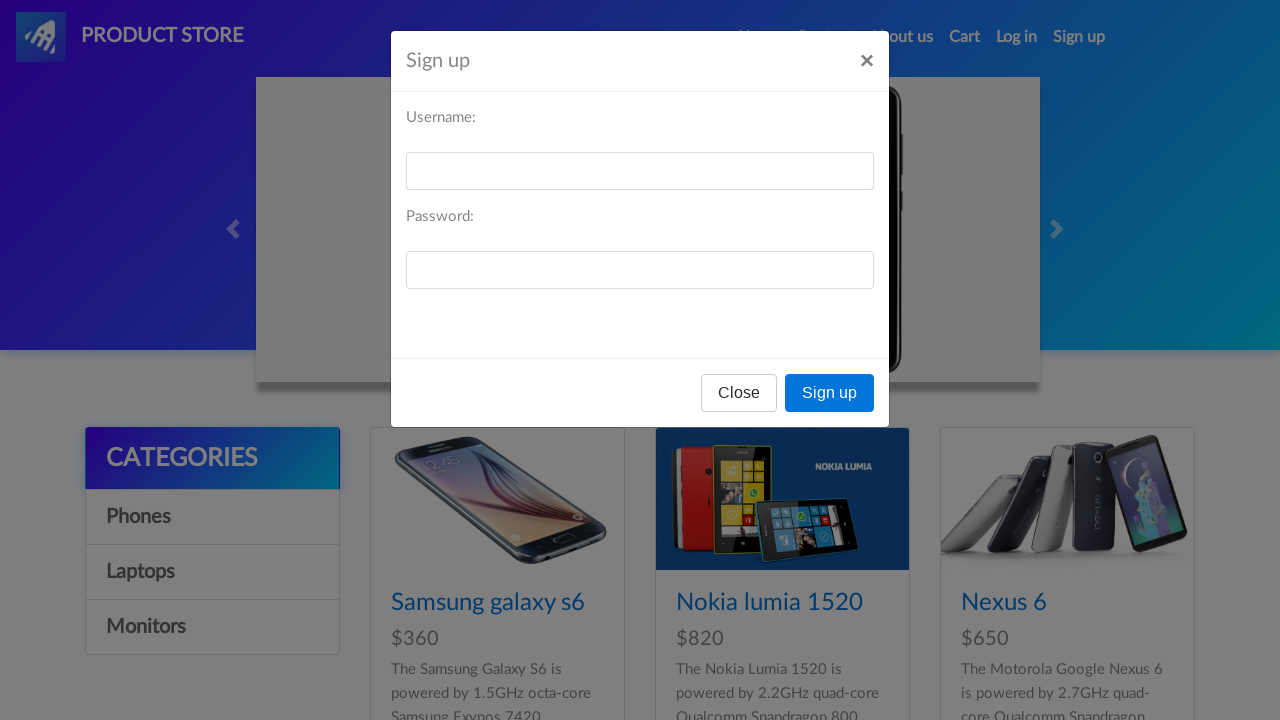